Tests alert handling functionality by navigating to alerts section through hover menu and interacting with a prompt alert box

Starting URL: http://demo.automationtesting.in/Register.html

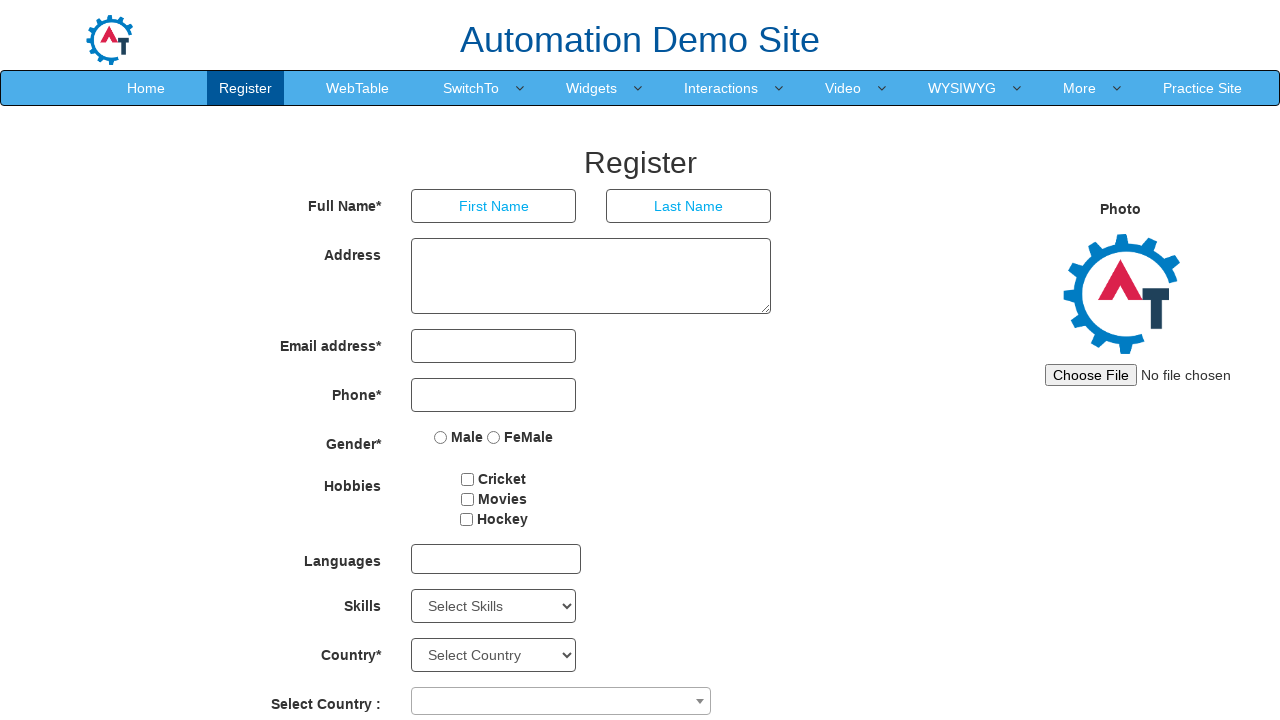

Hovered over SwitchTo menu at (471, 88) on xpath=//a[normalize-space()='SwitchTo']
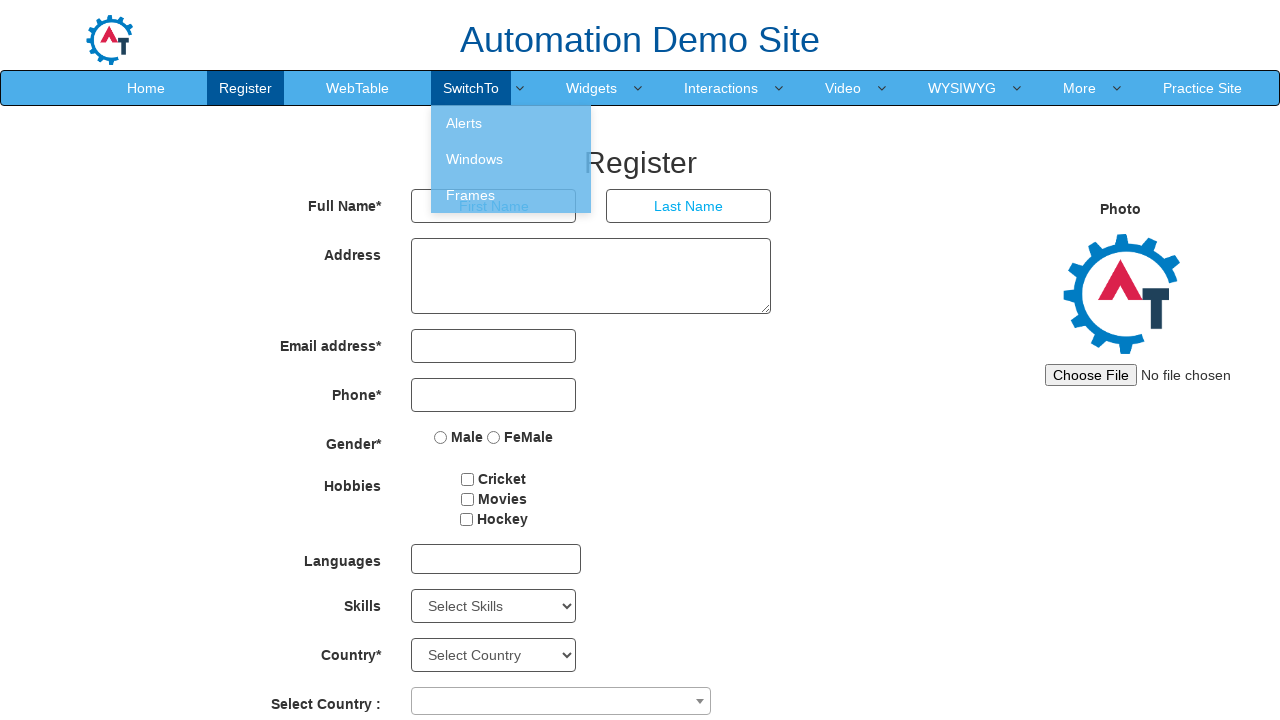

Clicked on Alerts option in dropdown menu at (511, 123) on xpath=//a[normalize-space()='Alerts']
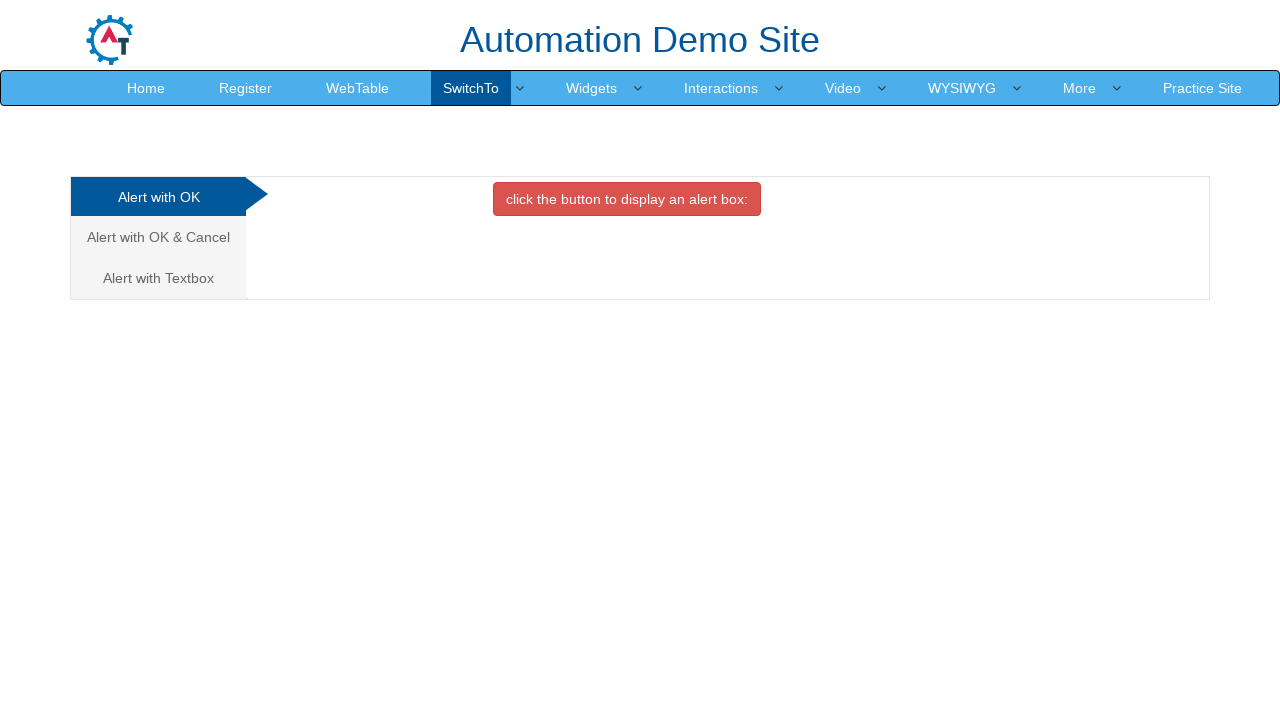

Clicked on 'Alert with Textbox' tab at (158, 278) on xpath=//a[normalize-space()='Alert with Textbox']
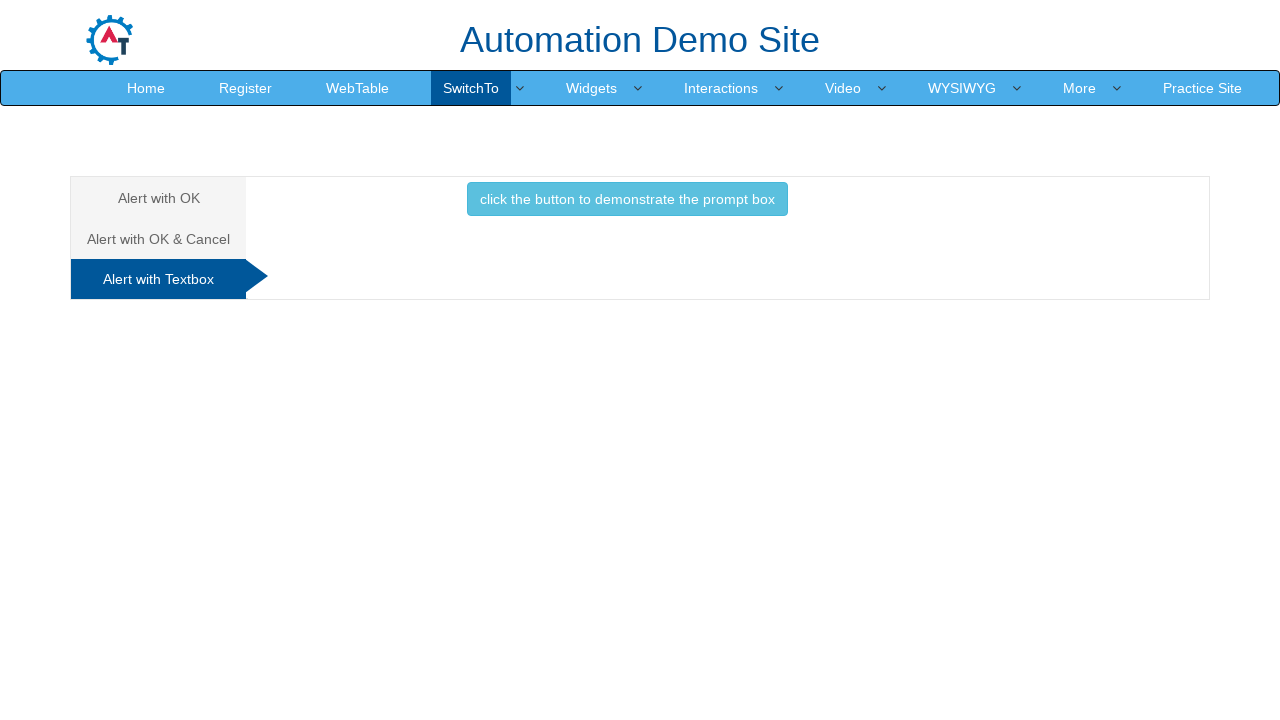

Clicked button to trigger prompt box at (627, 199) on xpath=//button[normalize-space()='click the button to demonstrate the prompt box
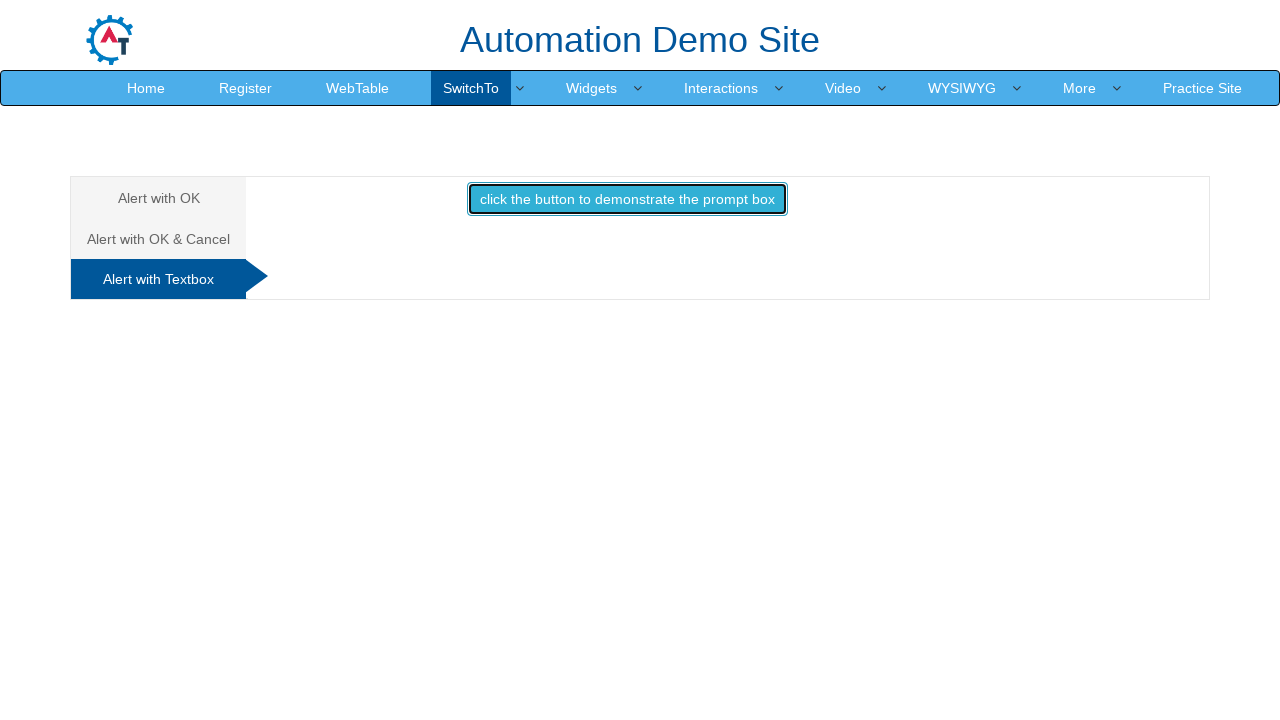

Set up dialog handler to accept prompt with text 'hi im sangaesh'
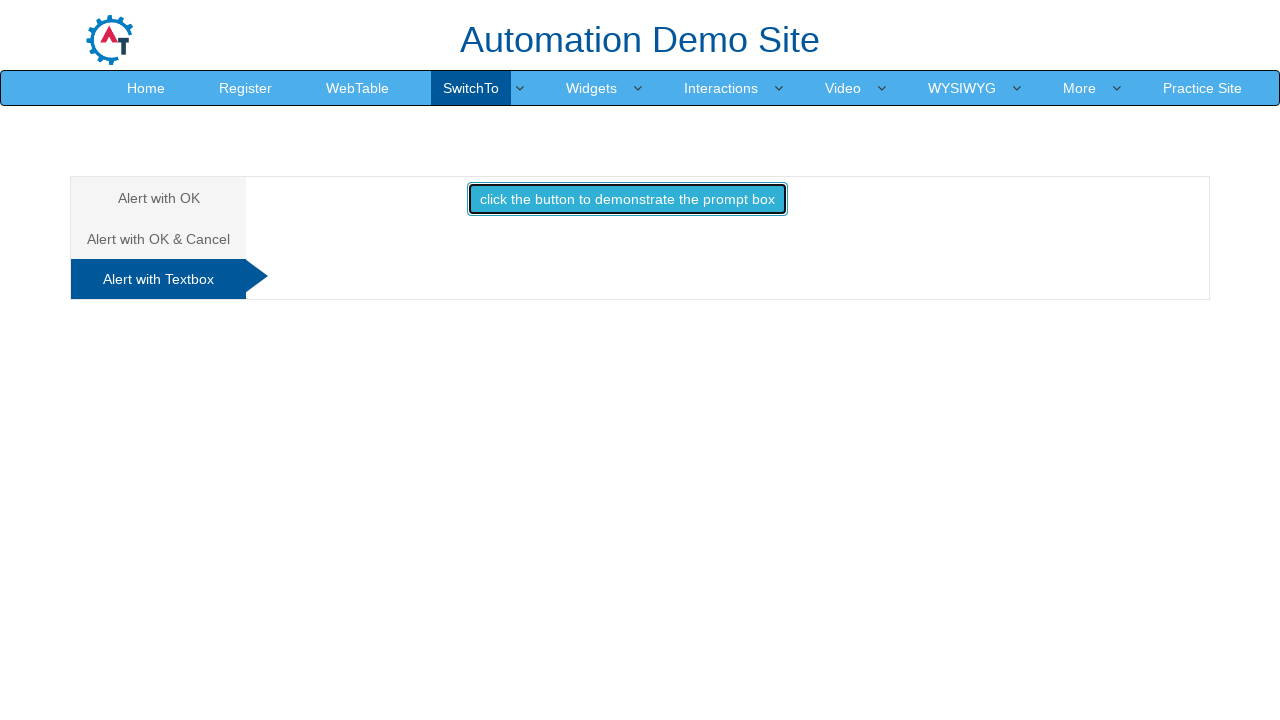

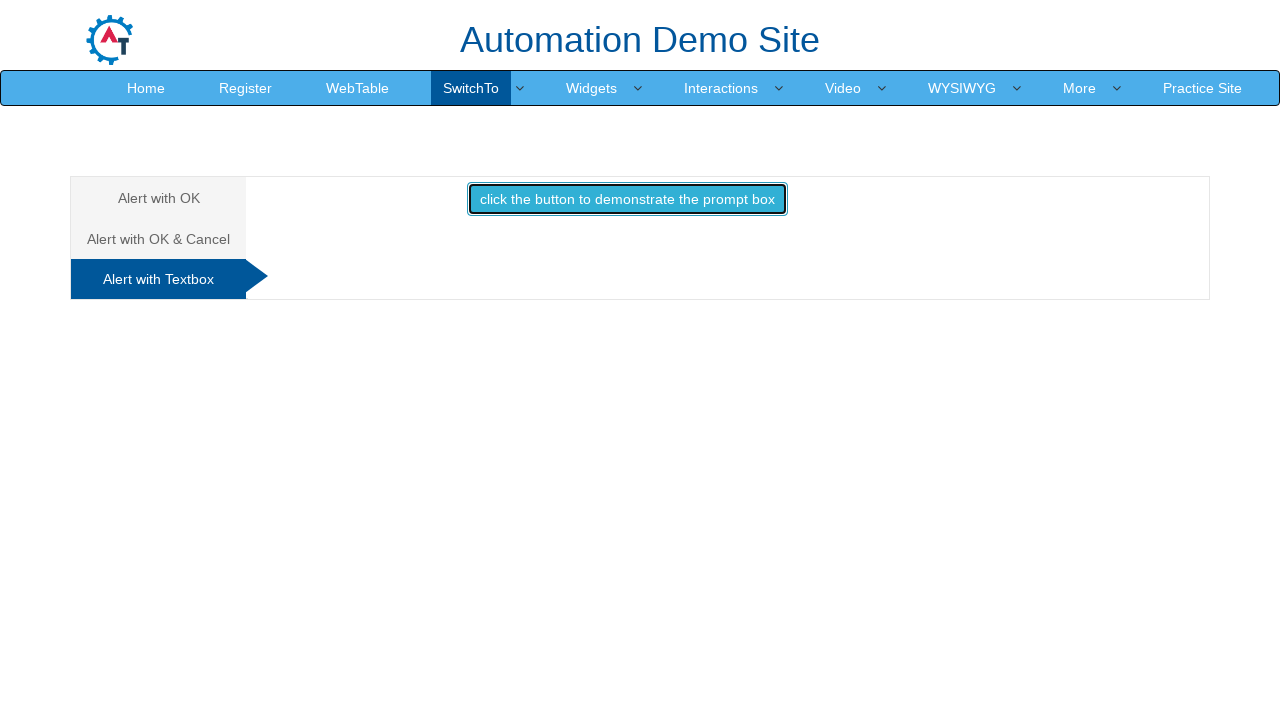